Tests a slow calculator by setting a delay value, clicking calculator buttons to perform an arithmetic operation (7 + 8), and verifying the result equals 15

Starting URL: https://bonigarcia.dev/selenium-webdriver-java/slow-calculator.html

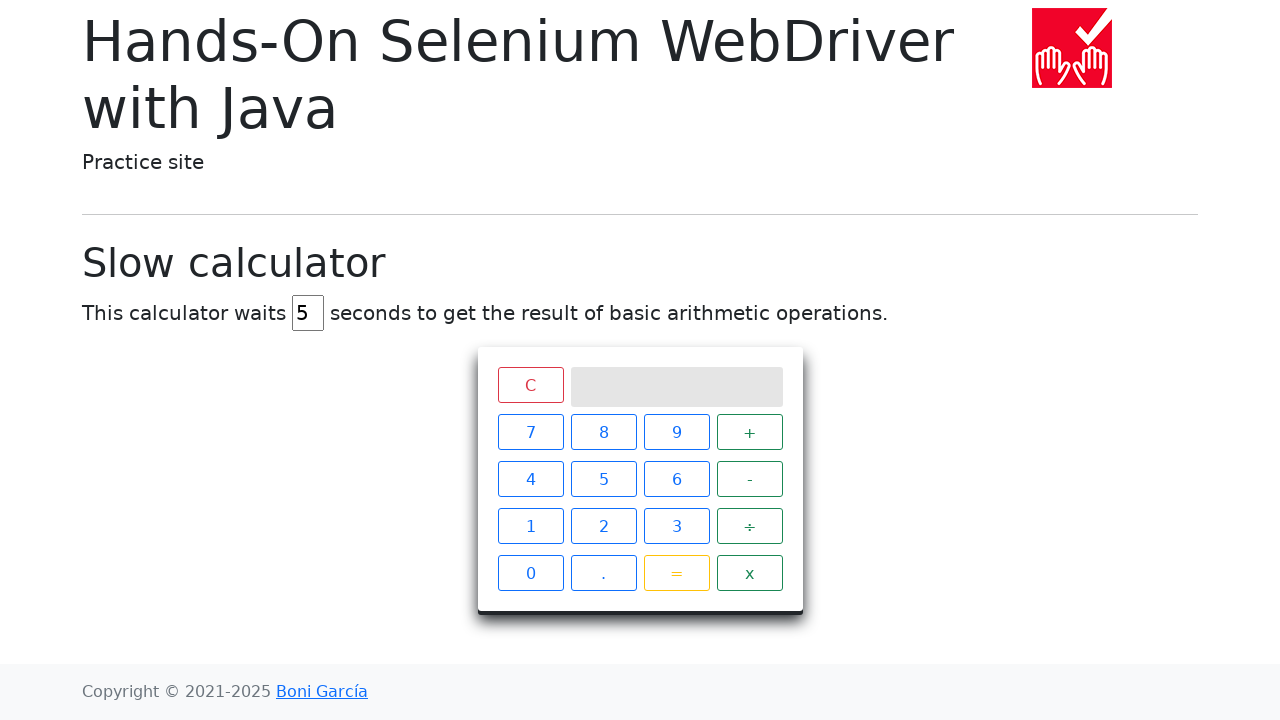

Cleared the delay input field on #delay
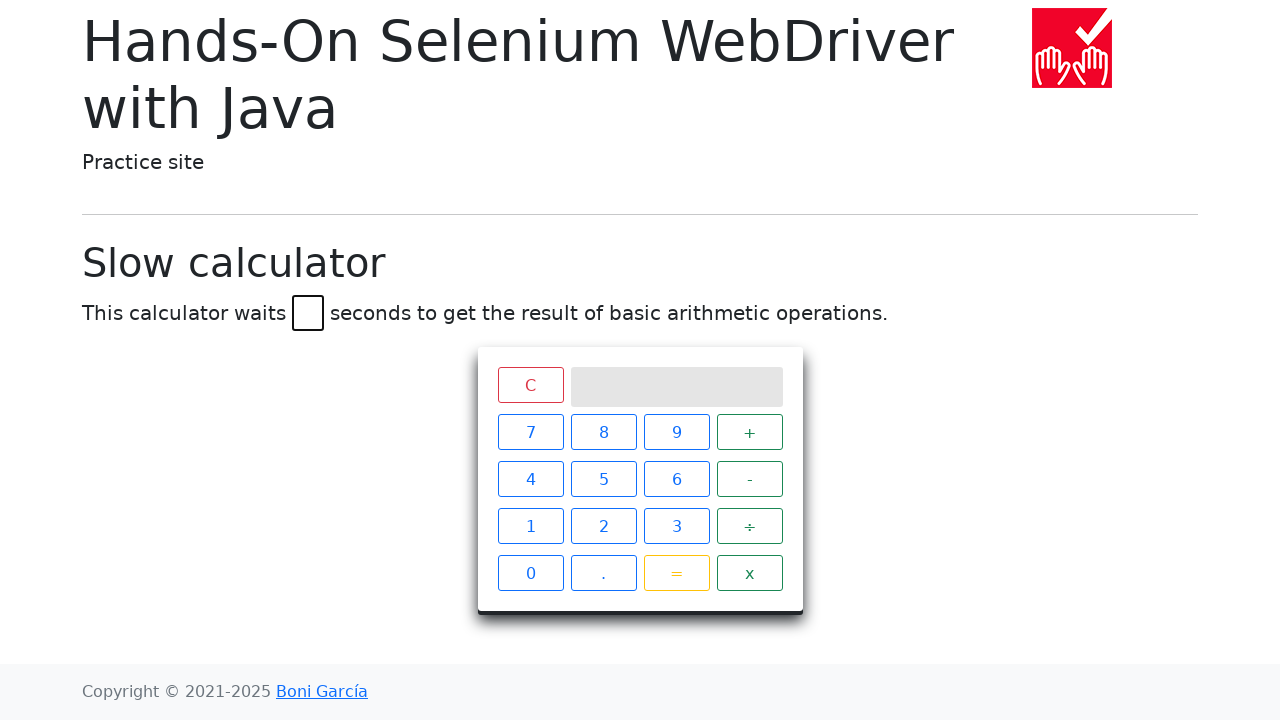

Set delay value to 45 seconds on #delay
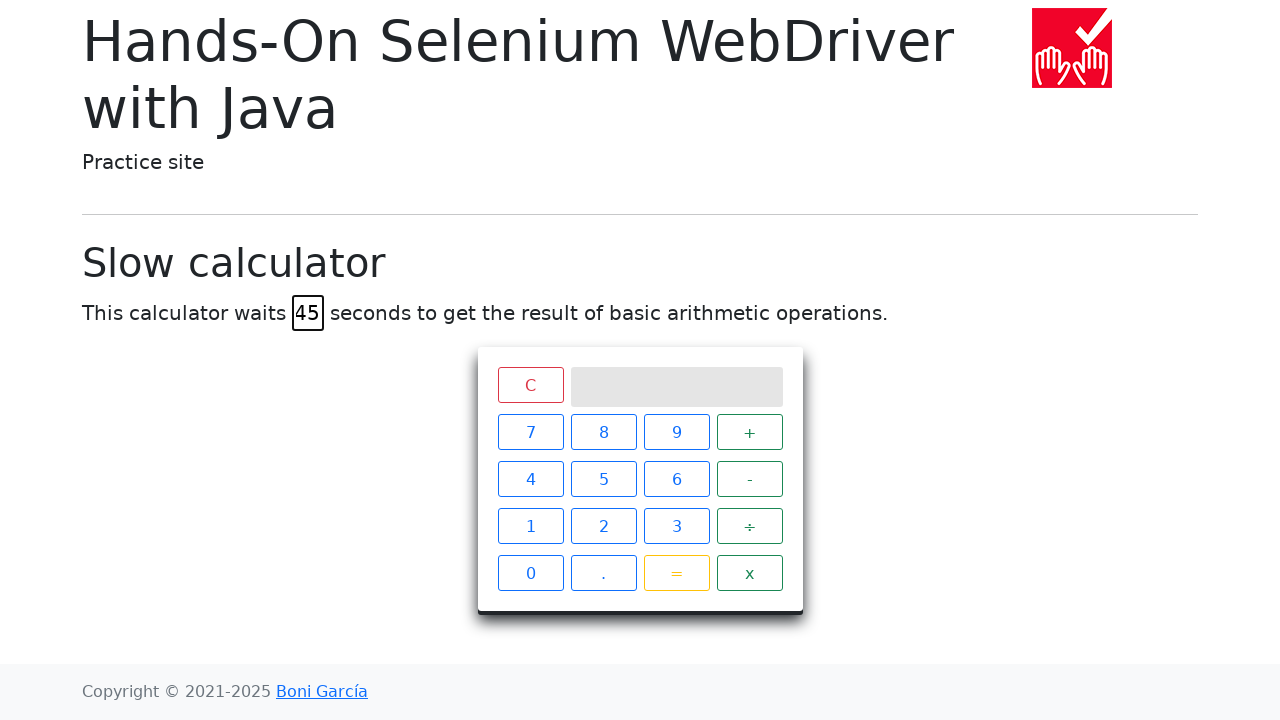

Clicked calculator button 7 at (530, 432) on #calculator > div.keys > span:nth-child(1)
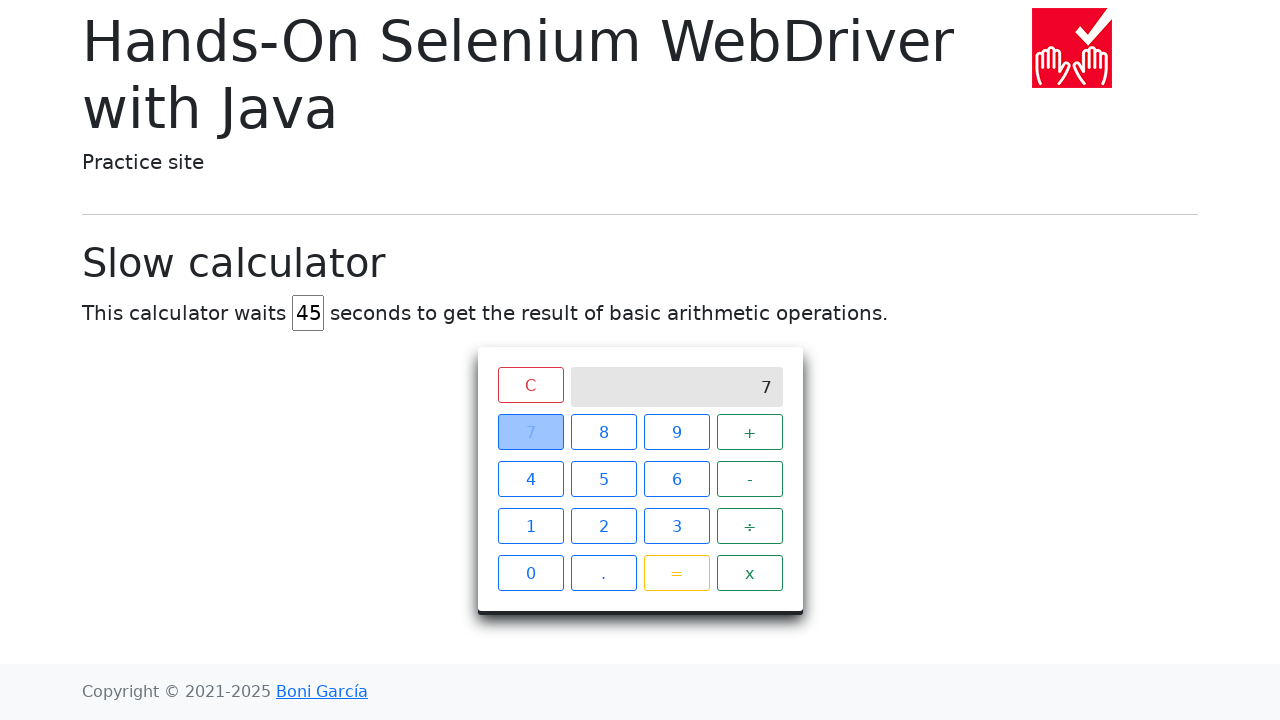

Clicked calculator button + at (750, 432) on #calculator > div.keys > span:nth-child(4)
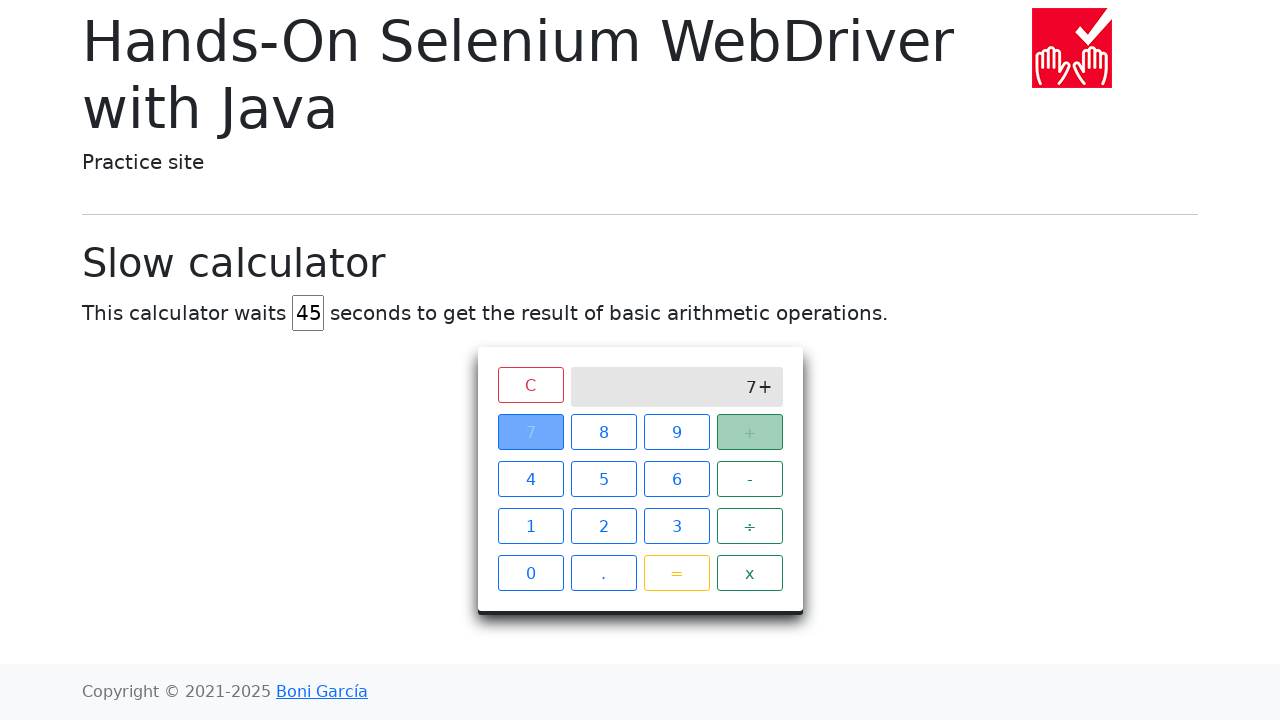

Clicked calculator button 8 at (604, 432) on #calculator > div.keys > span:nth-child(2)
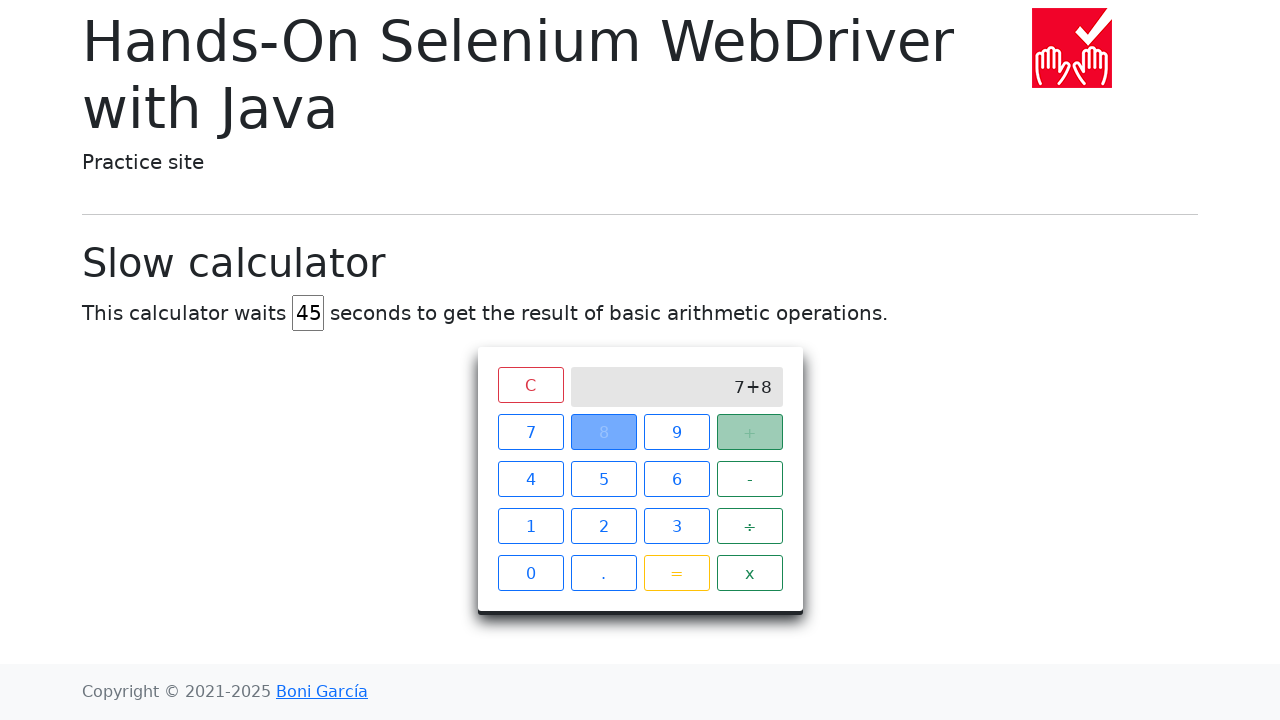

Clicked calculator button = to perform calculation at (676, 573) on #calculator > div.keys > span.btn.btn-outline-warning
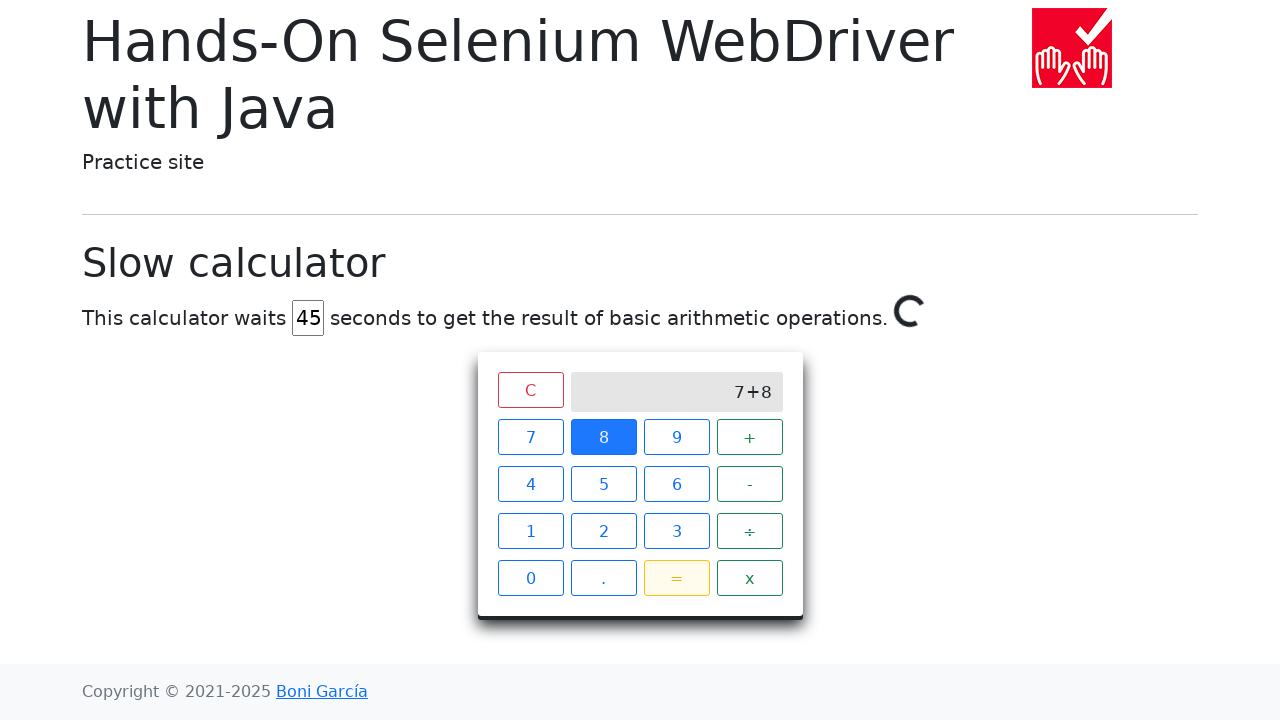

Verified calculator result equals 15 after waiting up to 45 seconds
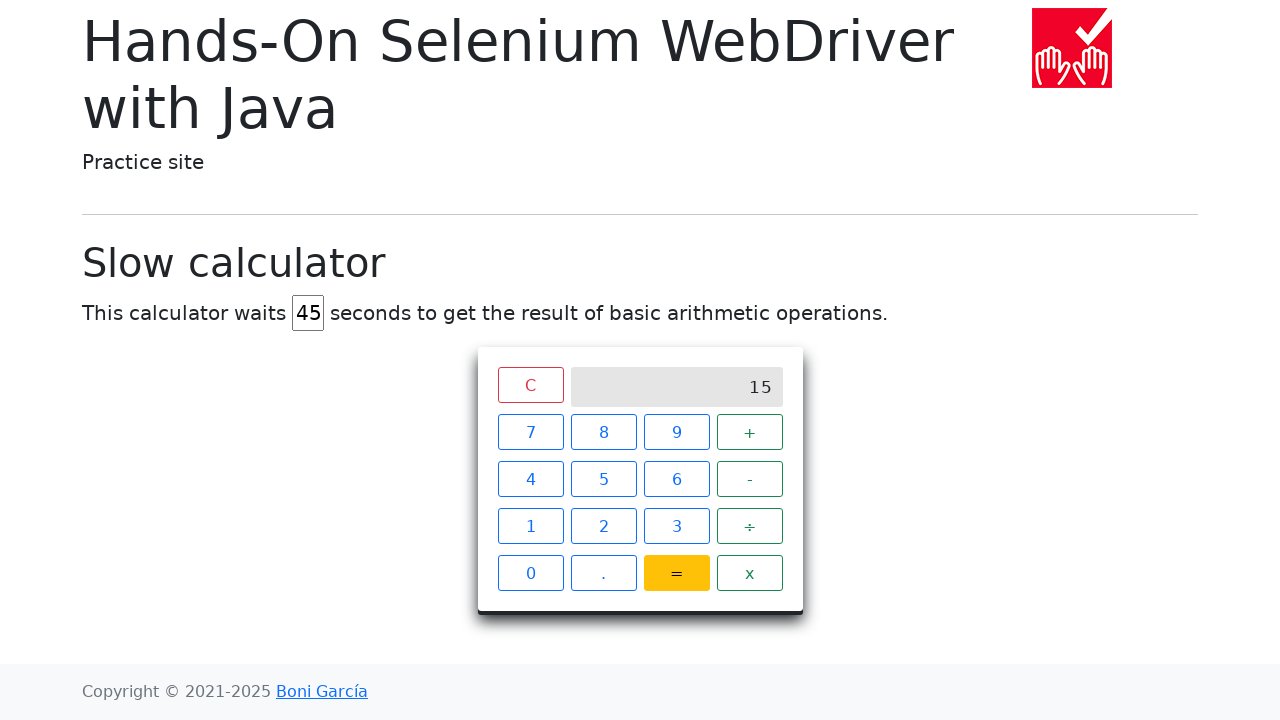

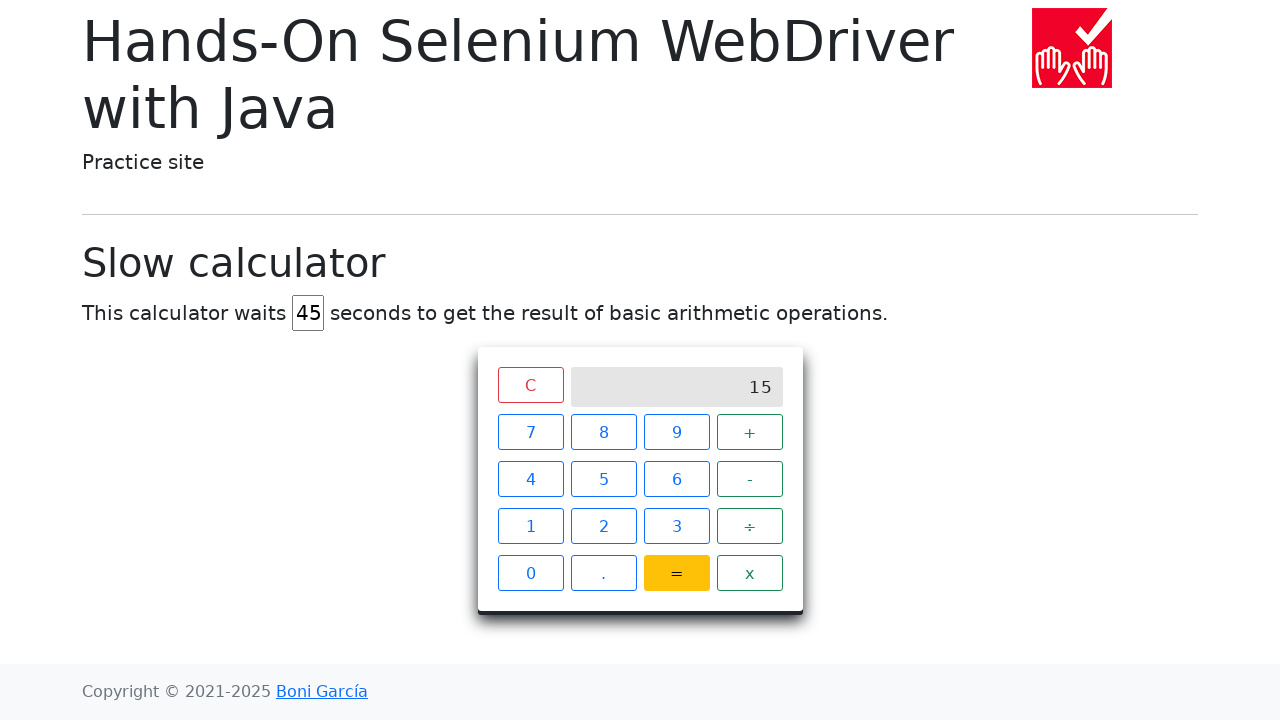